Tests window handling functionality by clicking a link that opens a new window and verifying content in both windows

Starting URL: https://the-internet.herokuapp.com/windows

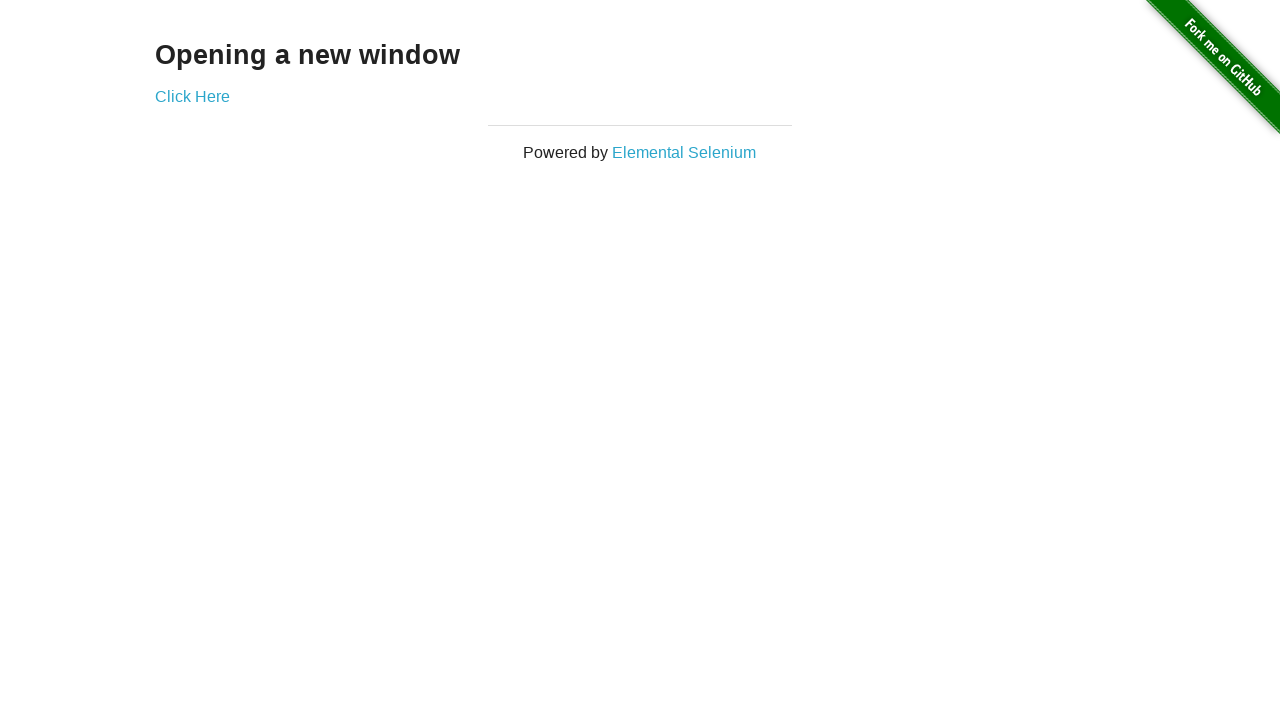

Clicked 'Click Here' link to open new window at (192, 96) on xpath=//a[contains(text(),'Click Here')]
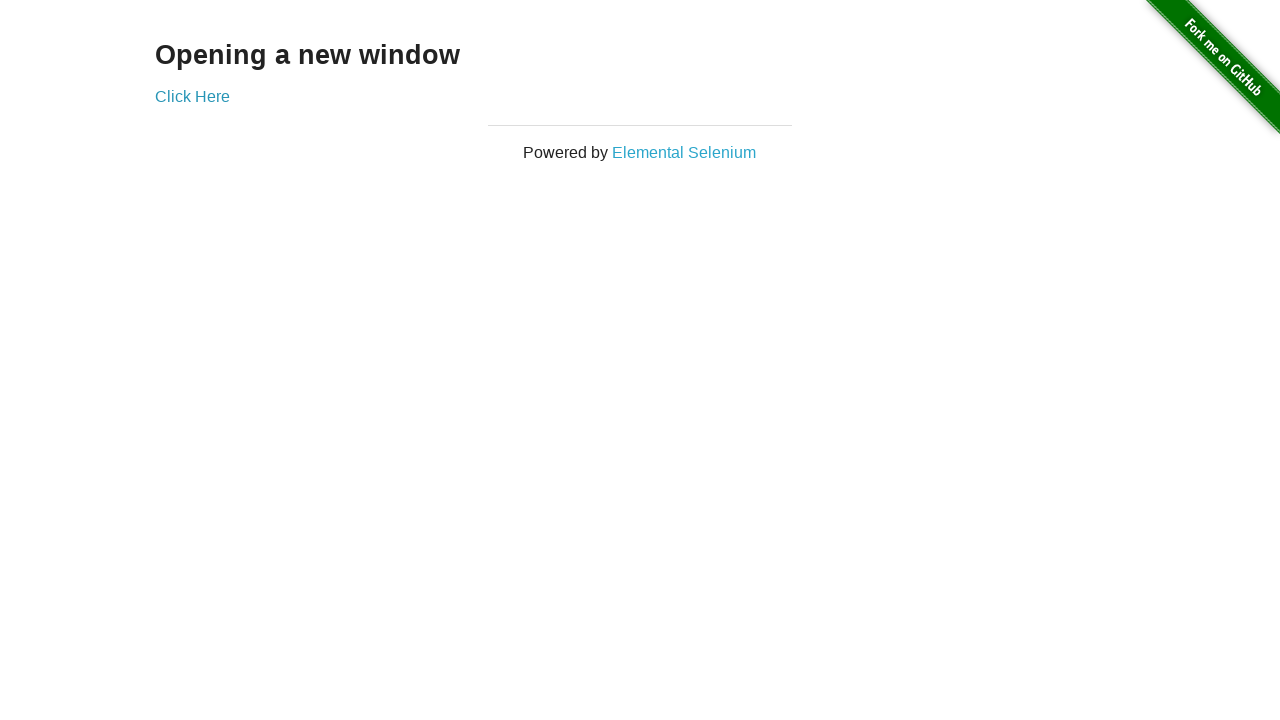

Clicked link and new window opened at (192, 96) on xpath=//a[contains(text(),'Click Here')]
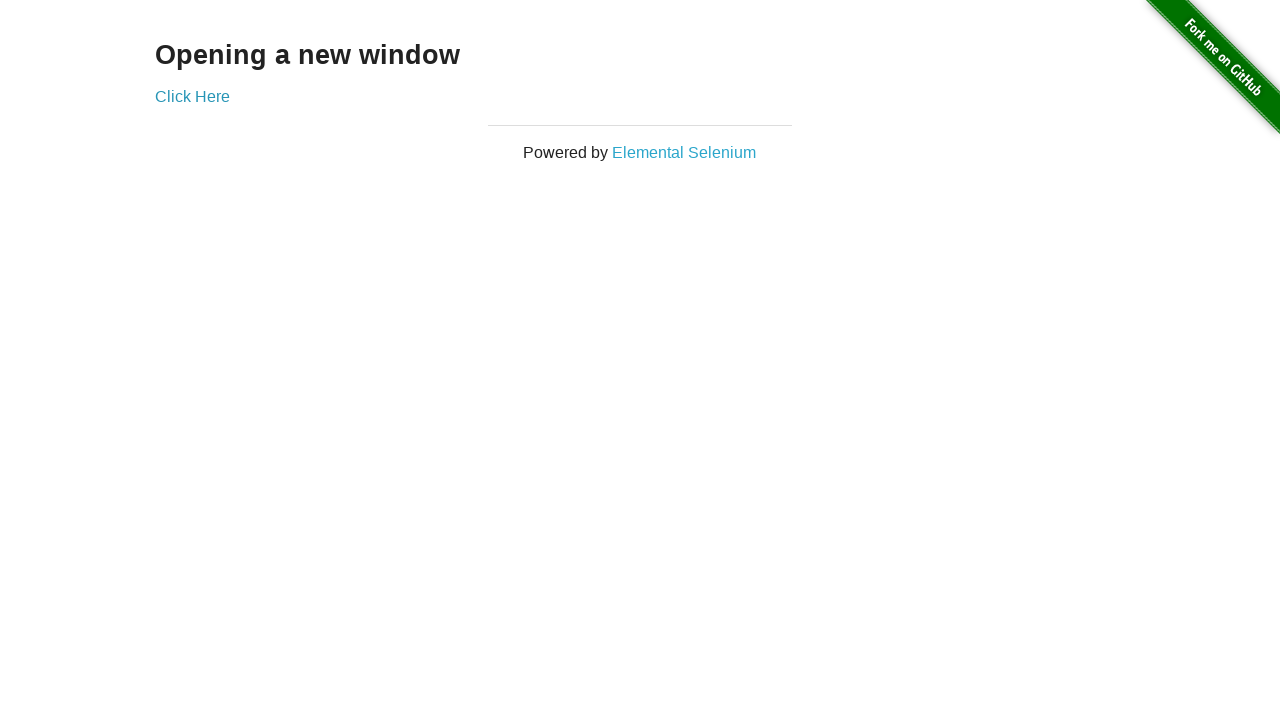

Captured reference to new window/page
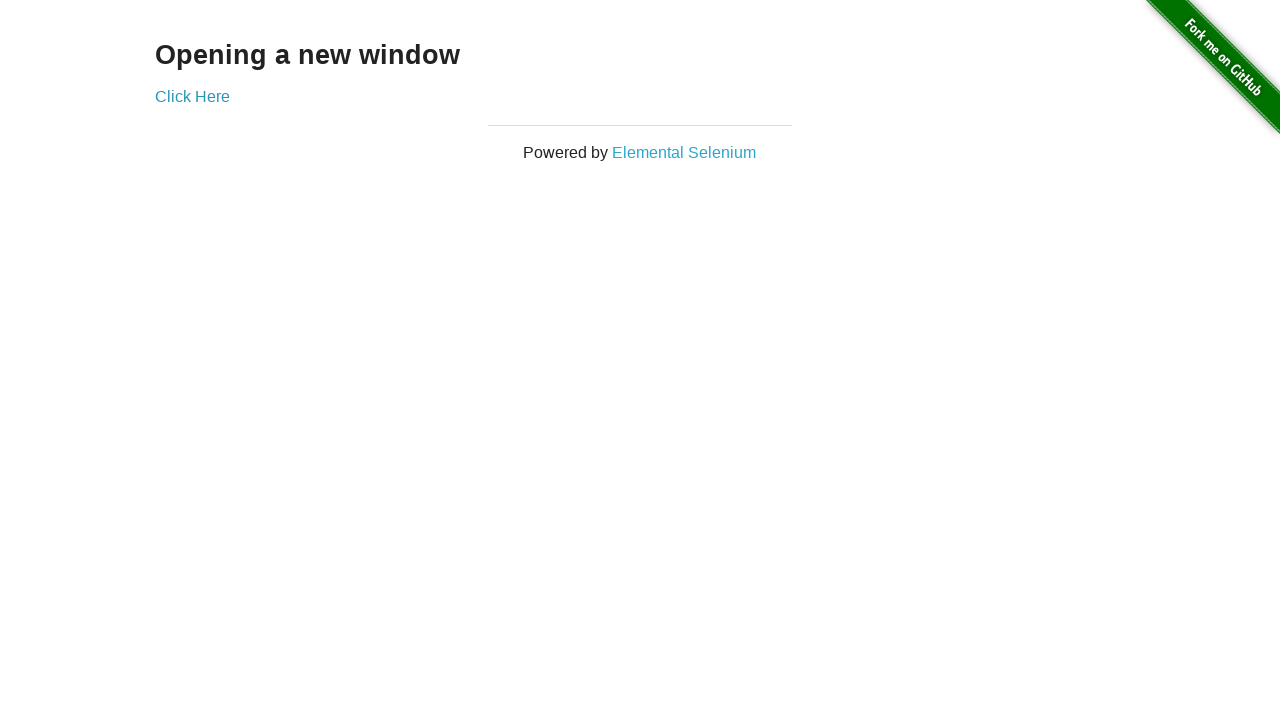

Verified 'New Window' text appeared in new window
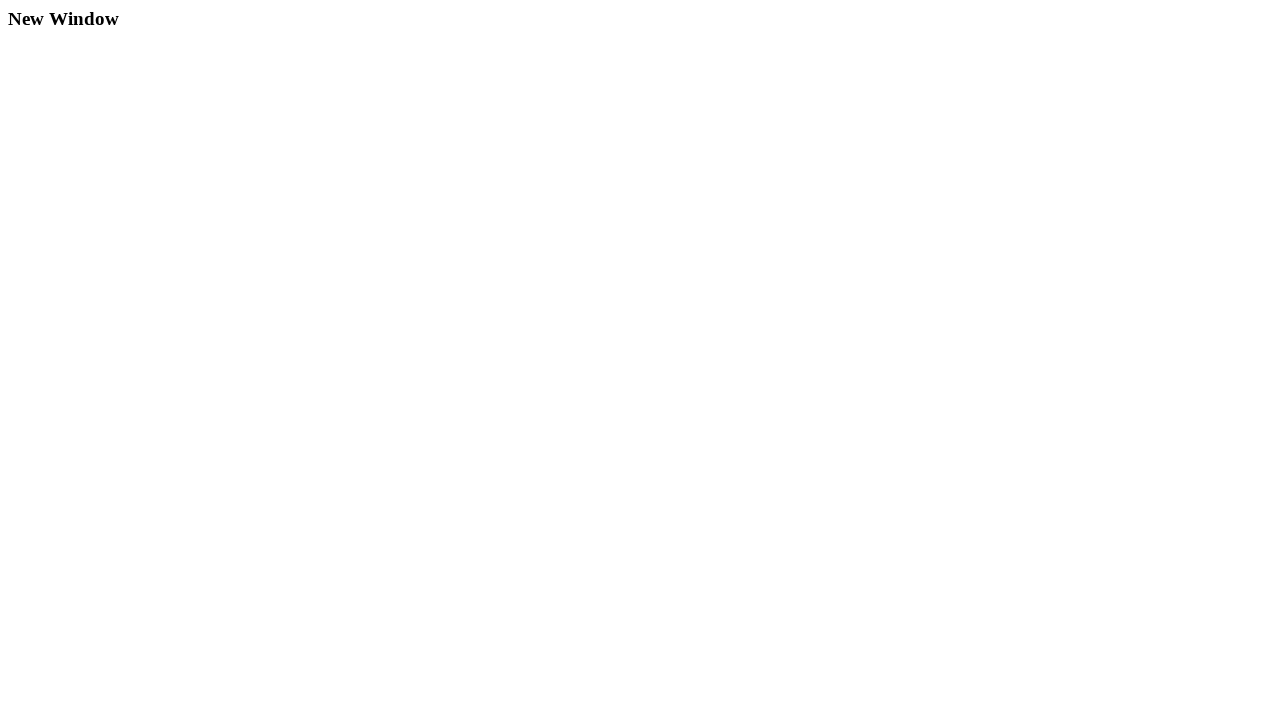

Verified 'Opening a new window' text in original window
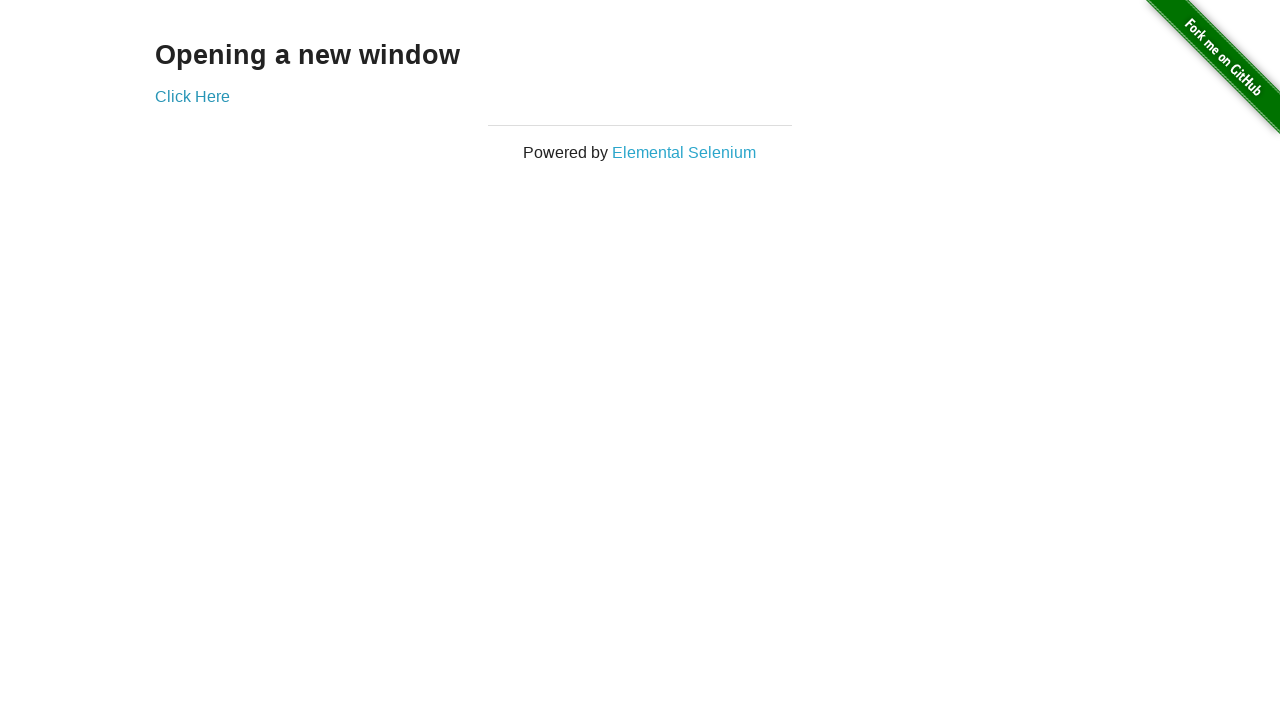

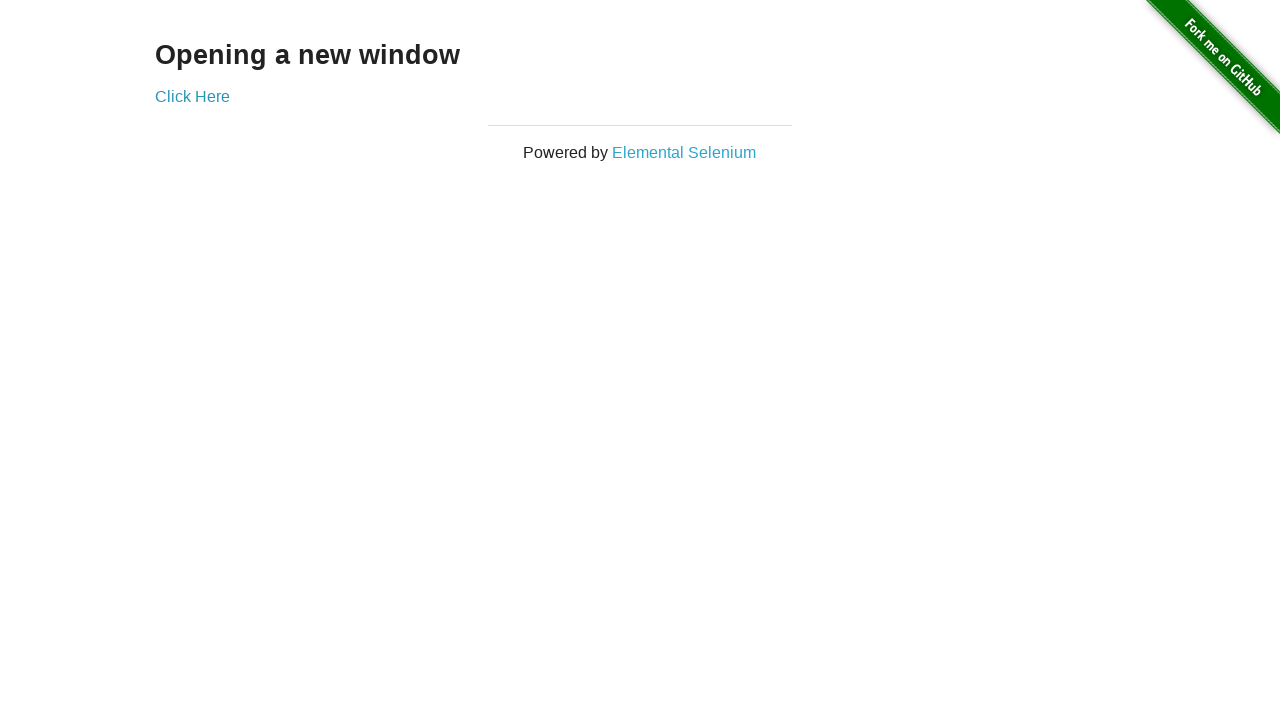